Tests form interaction on a demo registration page by clicking a checkbox and selecting a radio button option.

Starting URL: https://demo.automationtesting.in/Register.html

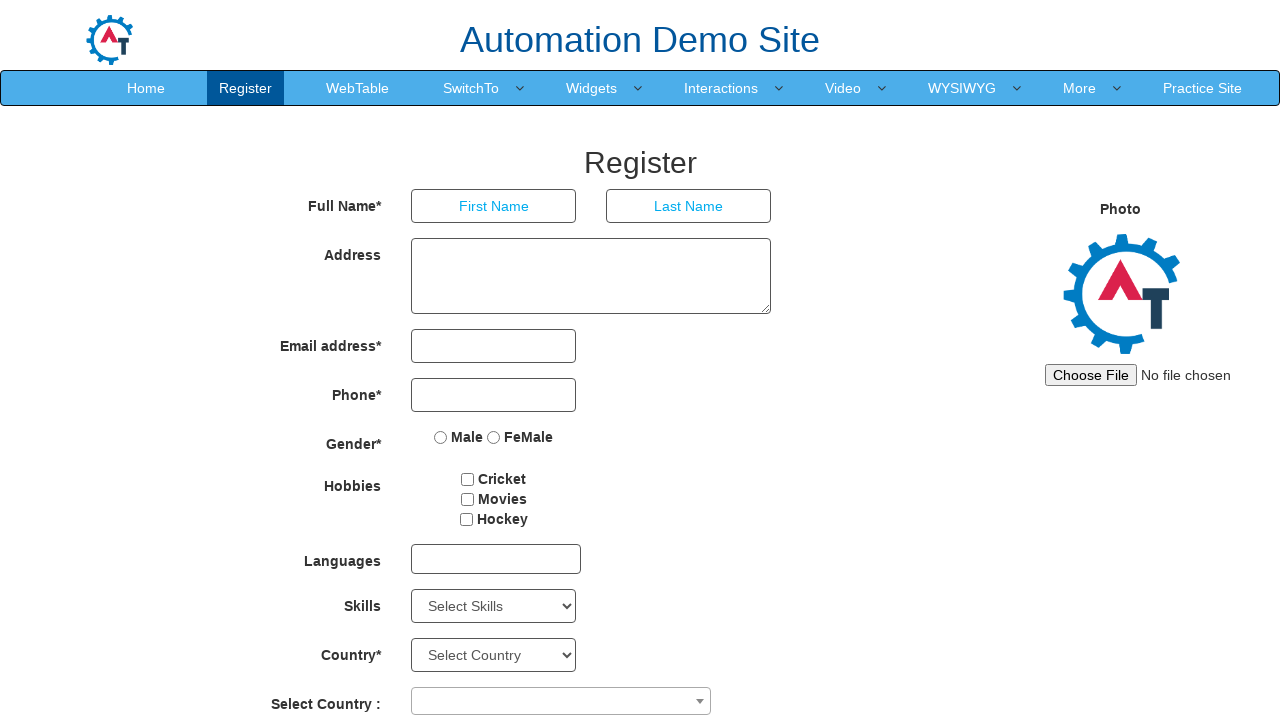

Clicked checkbox element at (468, 479) on #checkbox1
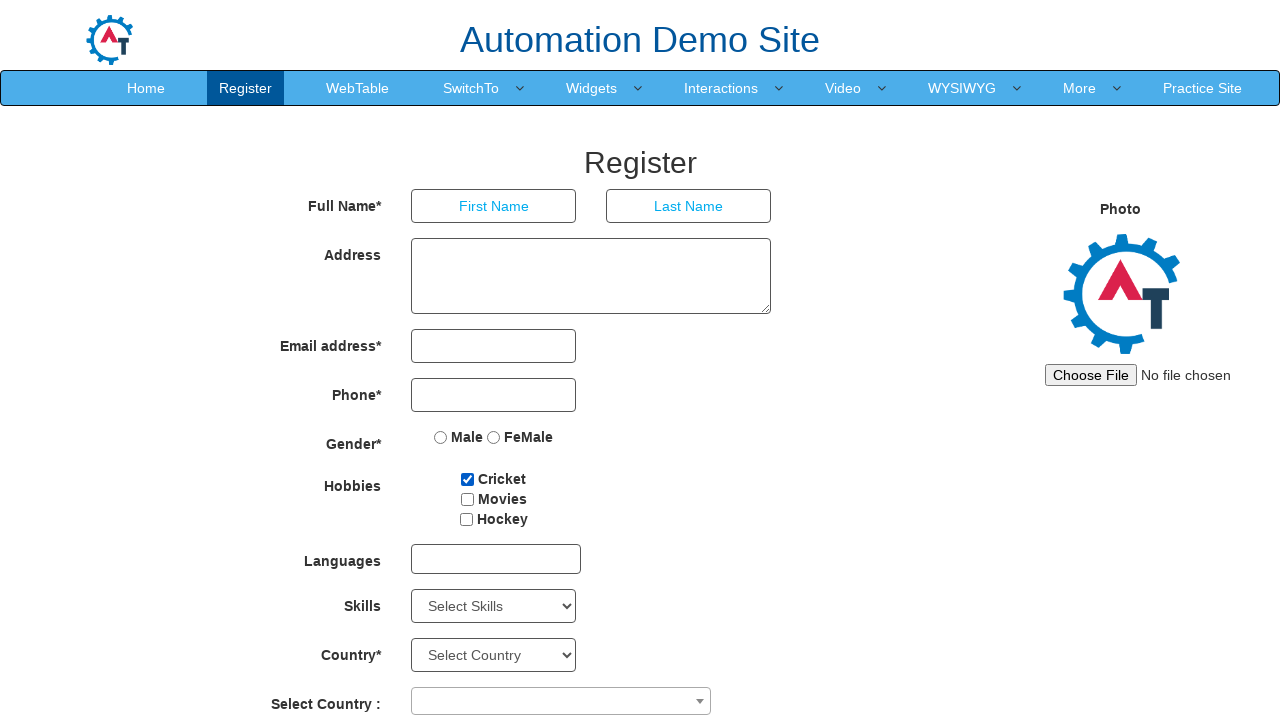

Selected radio button option at (441, 437) on label > input.ng-pristine.ng-untouched.ng-invalid.ng-invalid-required
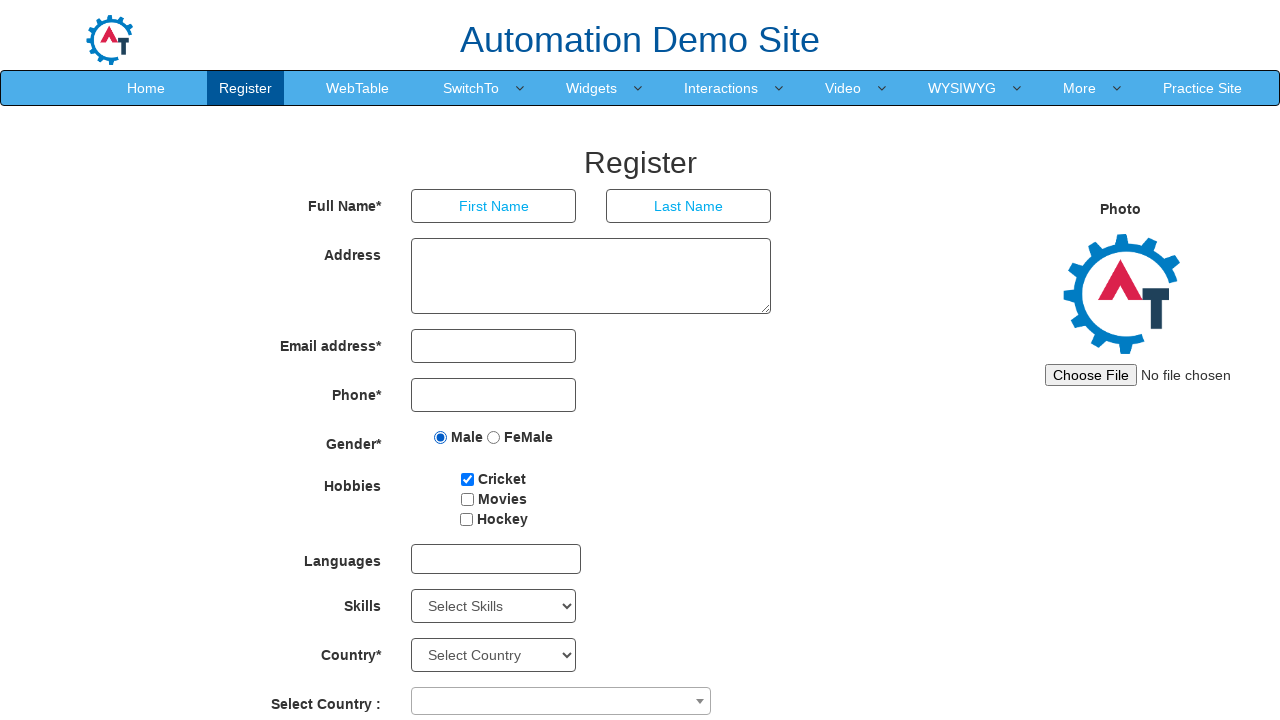

Waited for form actions to register
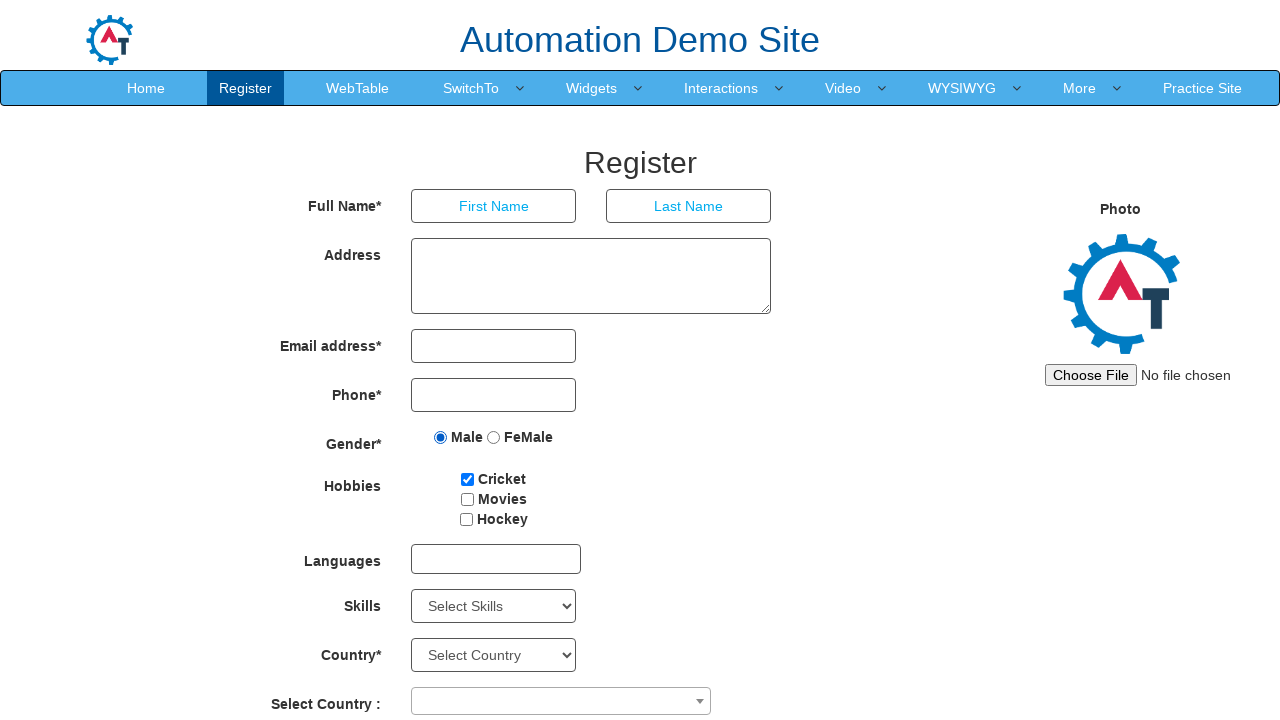

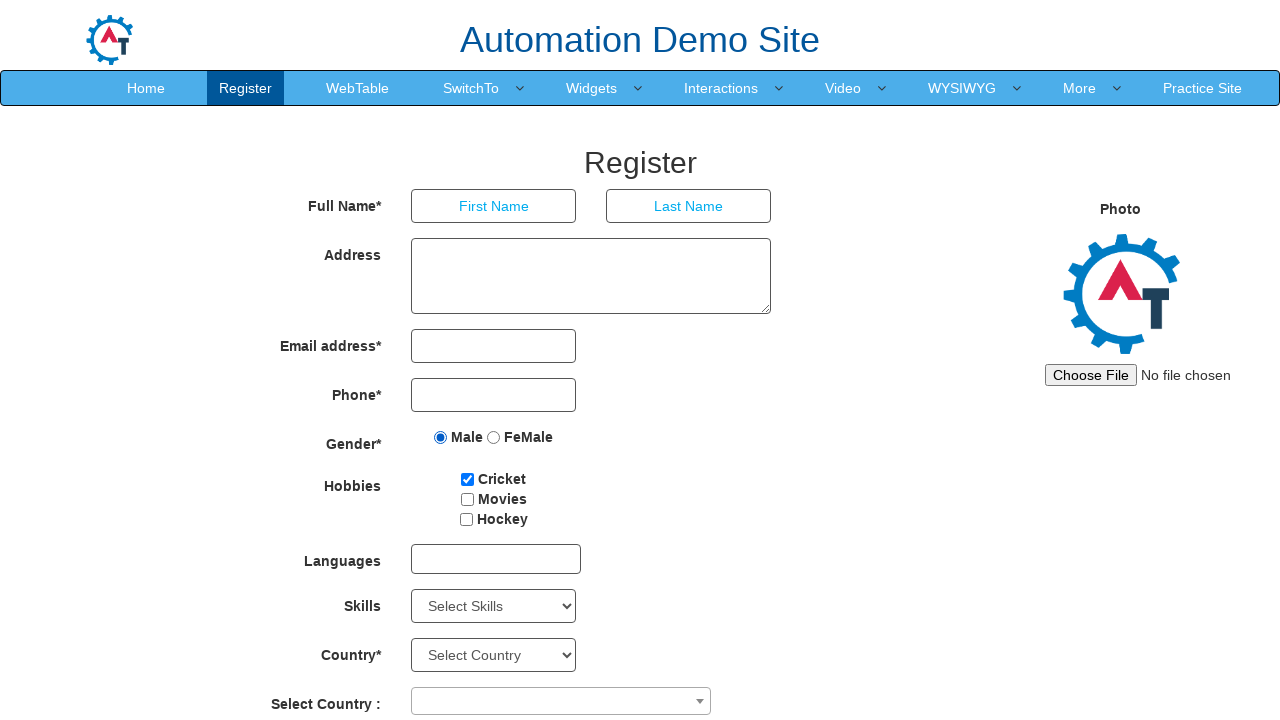